Tests an e-commerce checkout flow by adding items to cart, proceeding to checkout, selecting country, agreeing to terms, and placing the order

Starting URL: https://rahulshettyacademy.com/seleniumPractise/#/

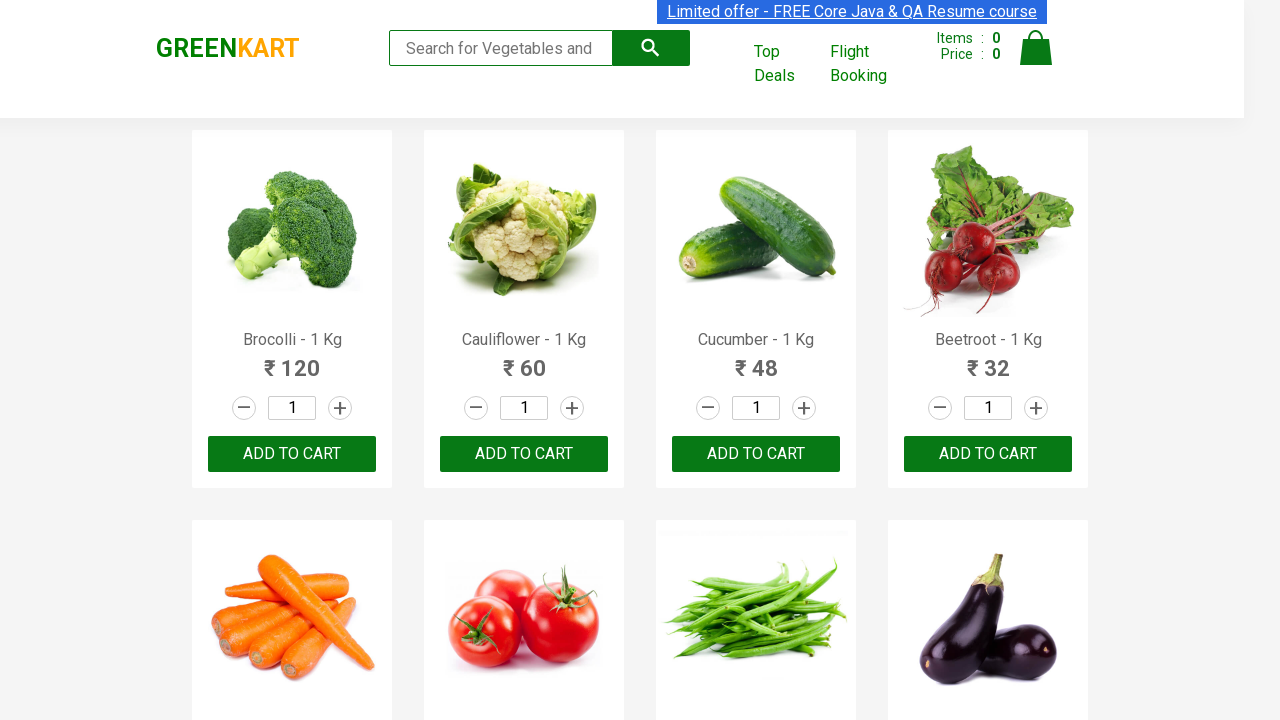

Clicked increment button to increase first product quantity at (340, 408) on :nth-child(1) > .stepper-input > .increment
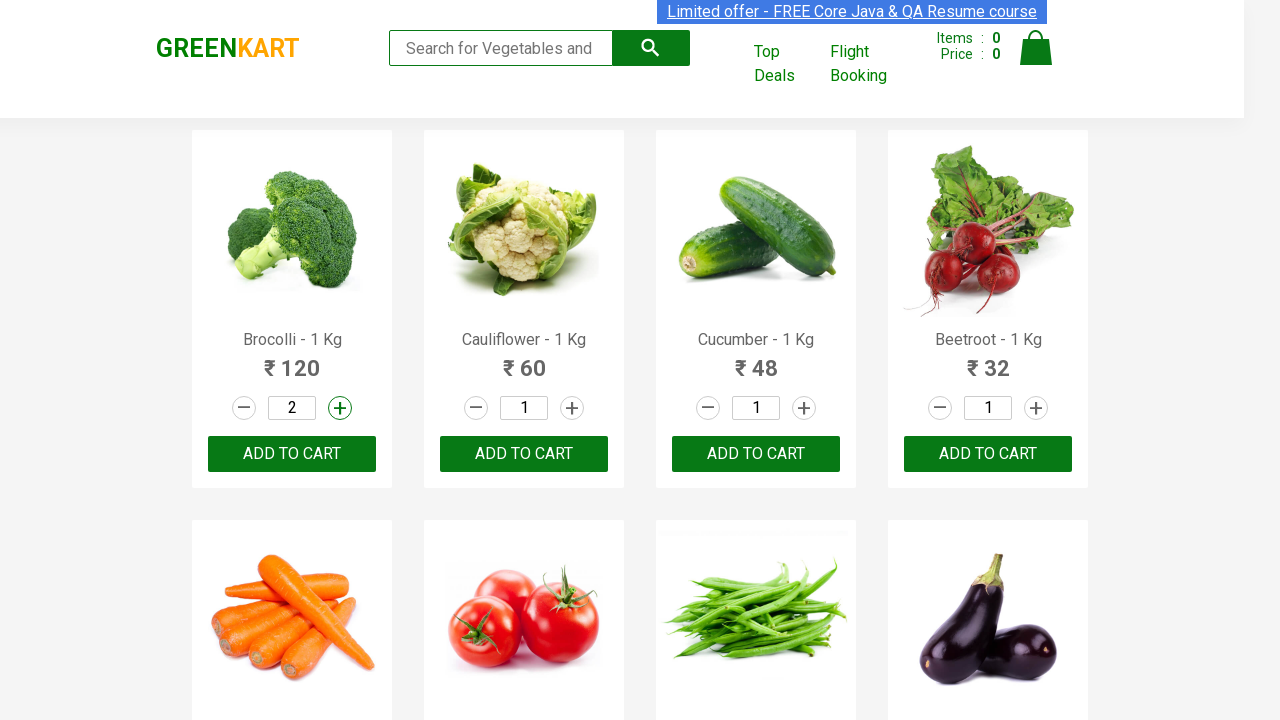

Clicked increment button again to increase first product quantity to 2 at (340, 408) on :nth-child(1) > .stepper-input > .increment
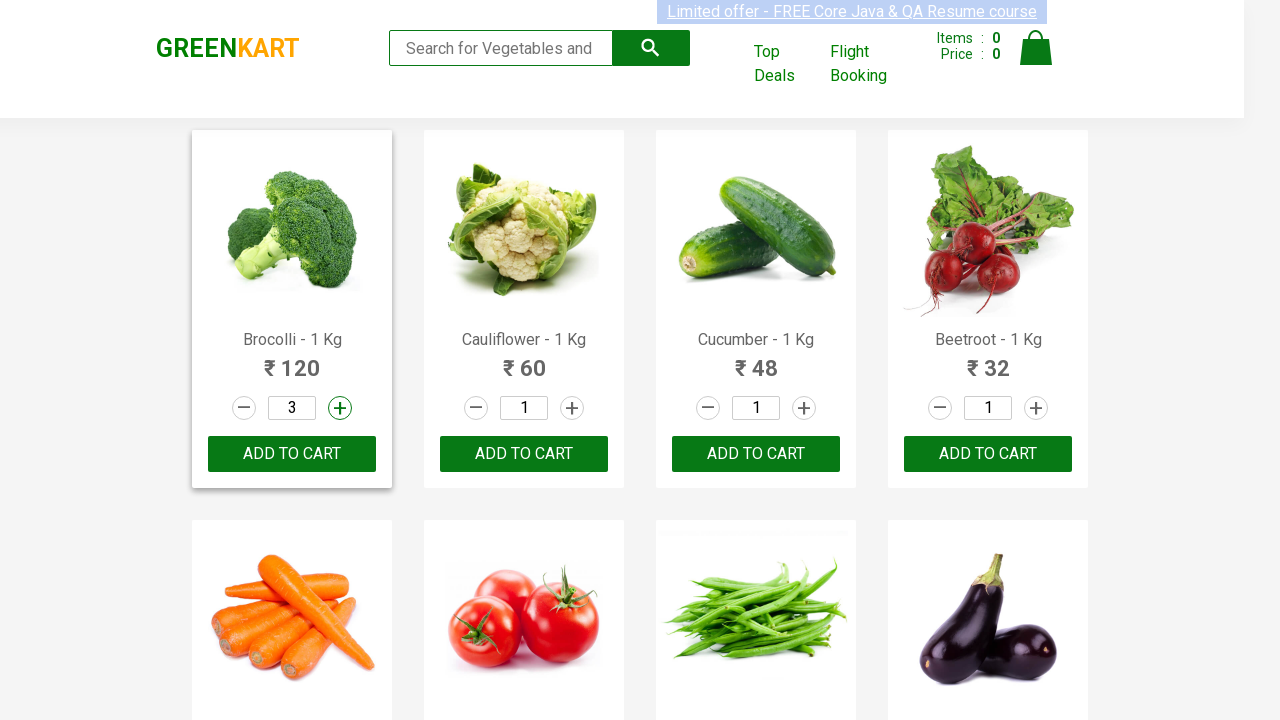

Clicked add to cart button for first product at (292, 454) on :nth-child(1) > .product-action > button
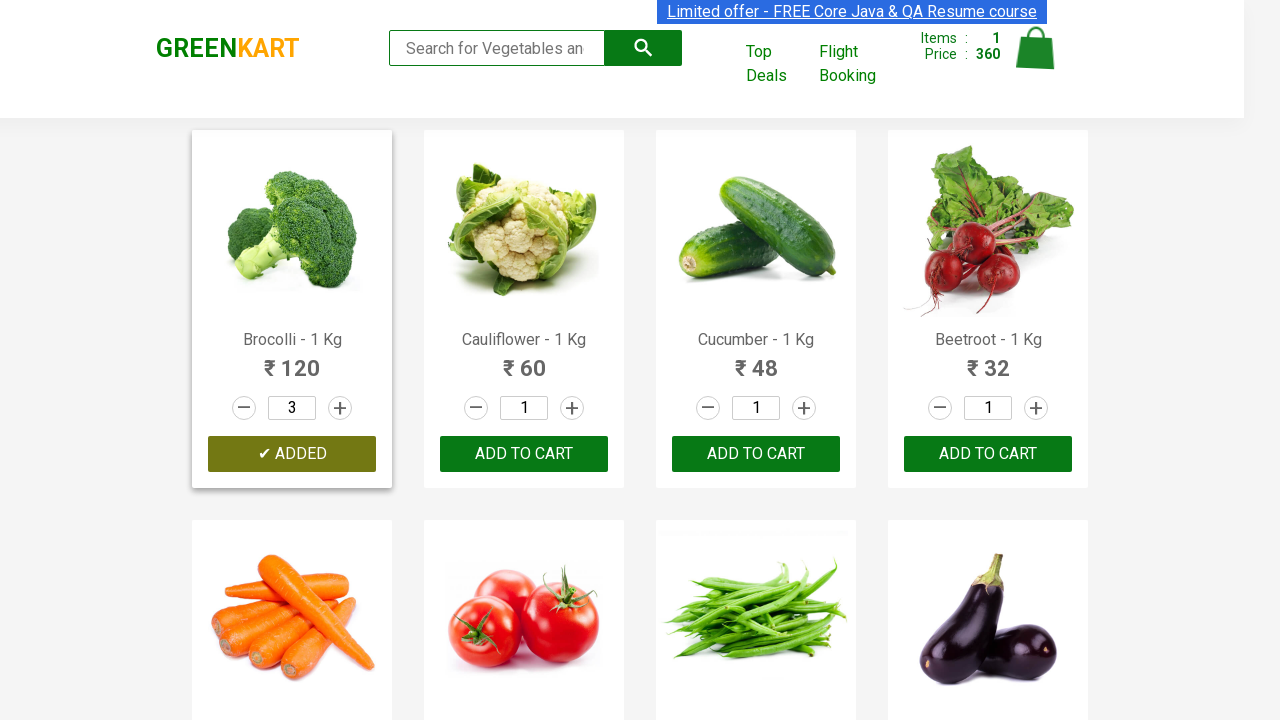

Clicked cart icon to open cart preview at (1036, 48) on .cart-icon > img
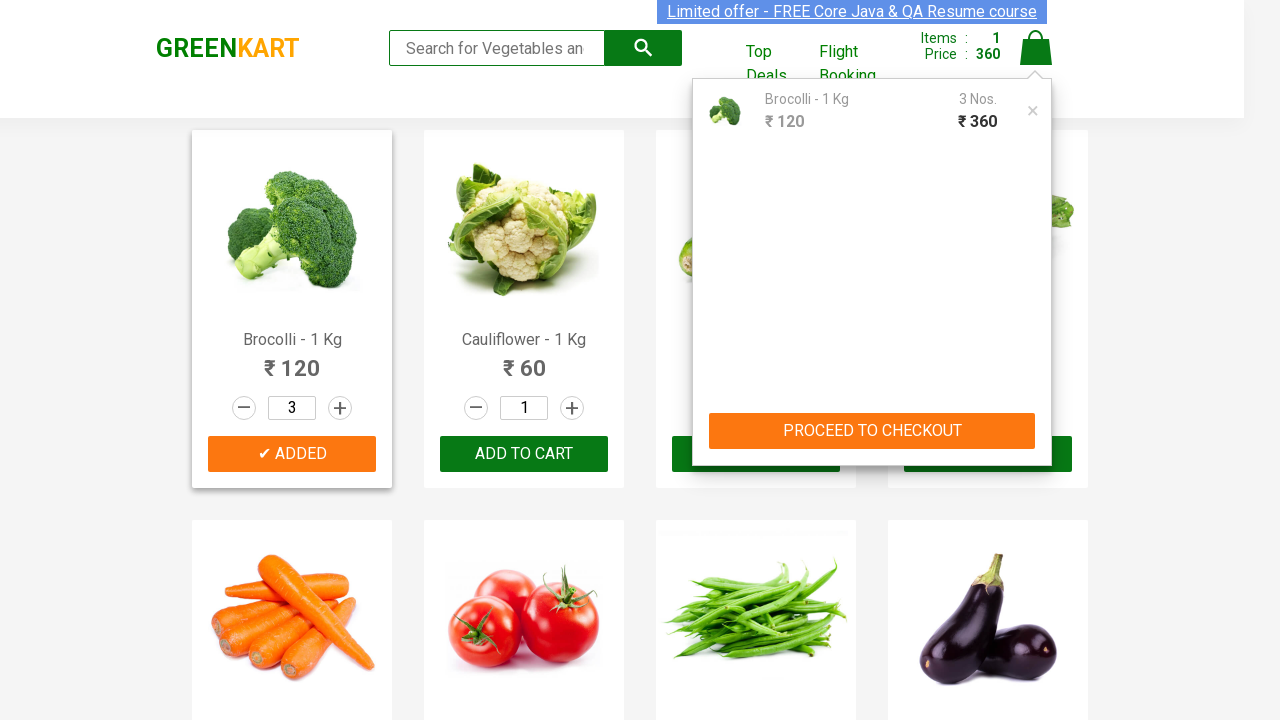

Clicked proceed to checkout button at (872, 431) on .cart-preview > .action-block > button
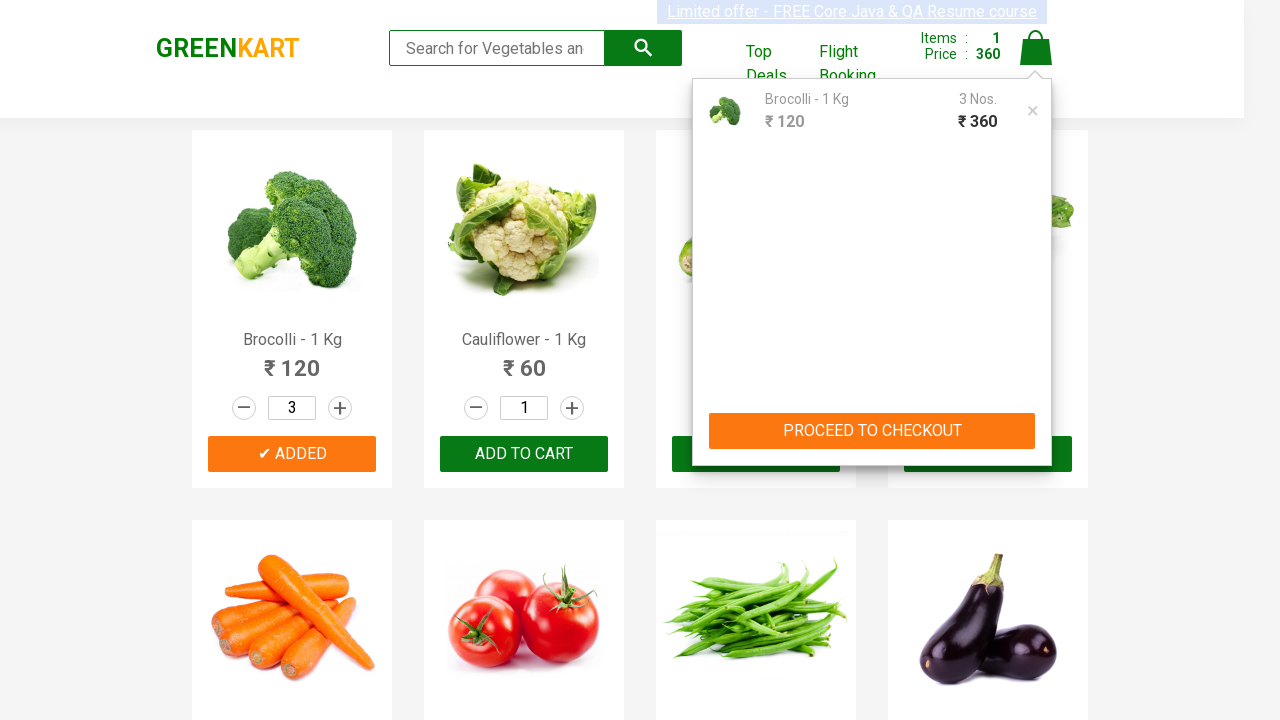

Clicked place order button at (1036, 420) on [style="text-align: right; width: 100%; margin-top: 20px; margin-right: 10px;"] 
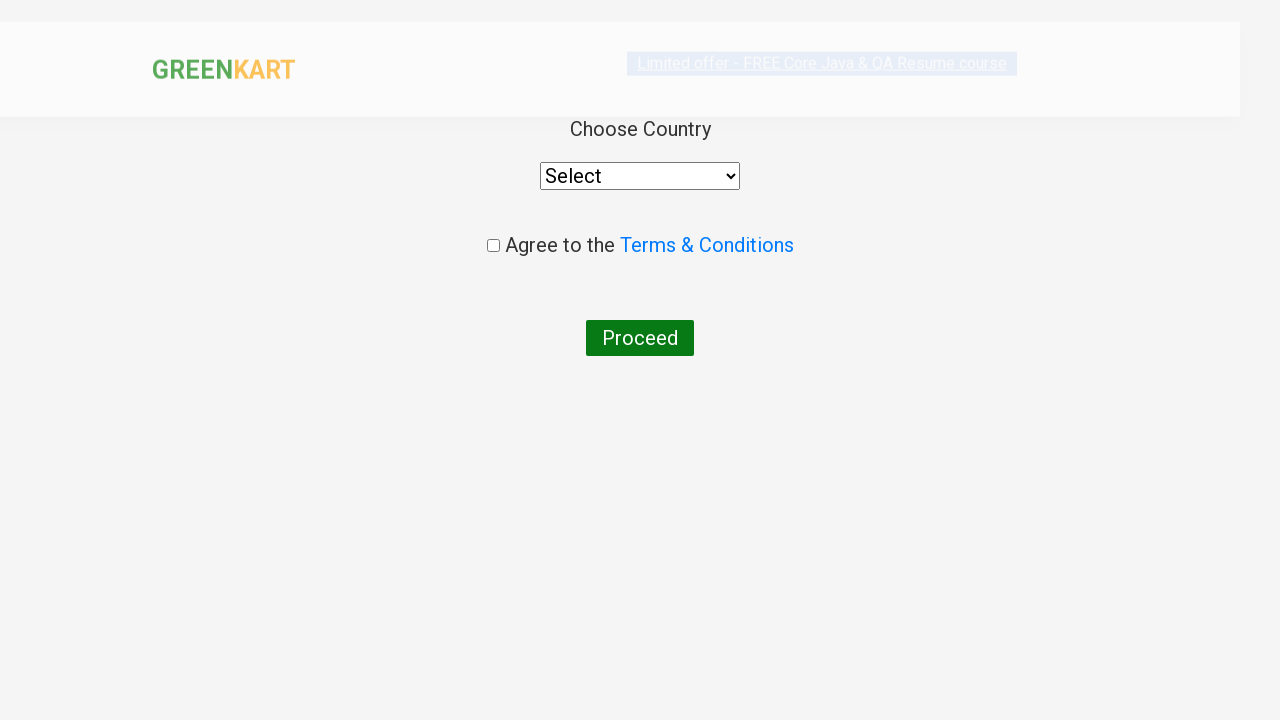

Selected India from country dropdown on select
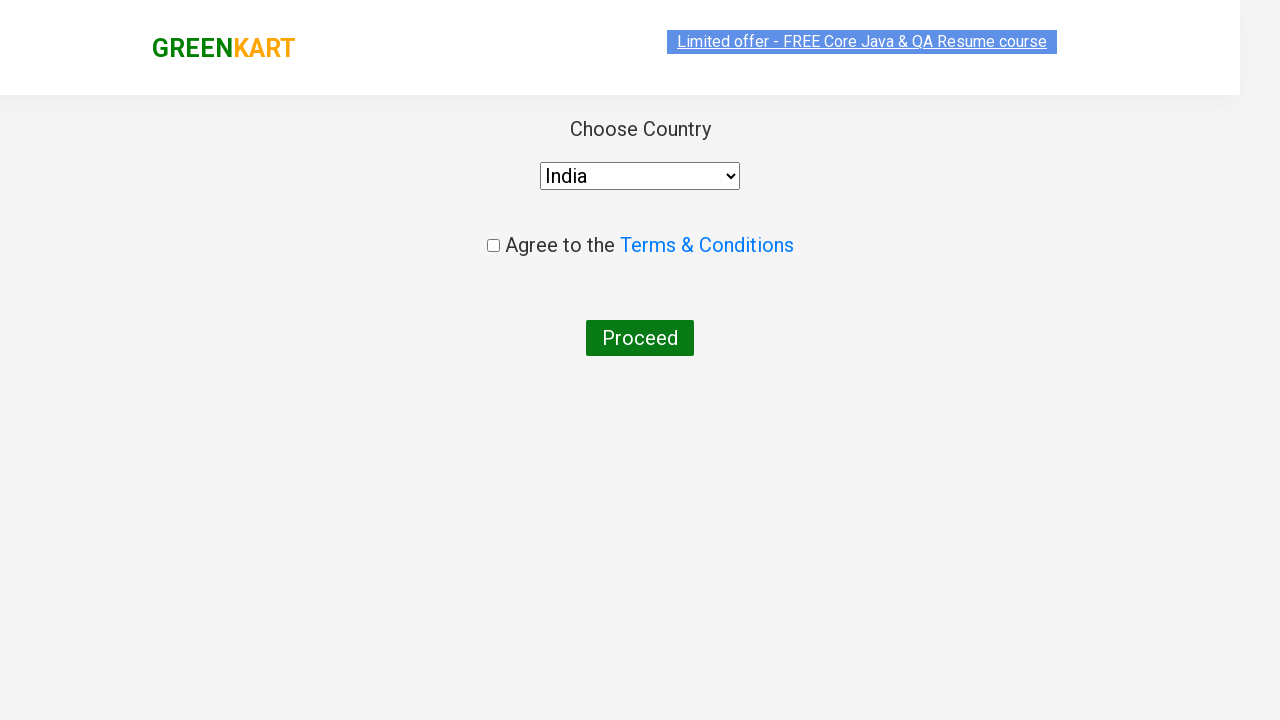

Checked the agreement checkbox to accept terms and conditions at (493, 246) on .chkAgree
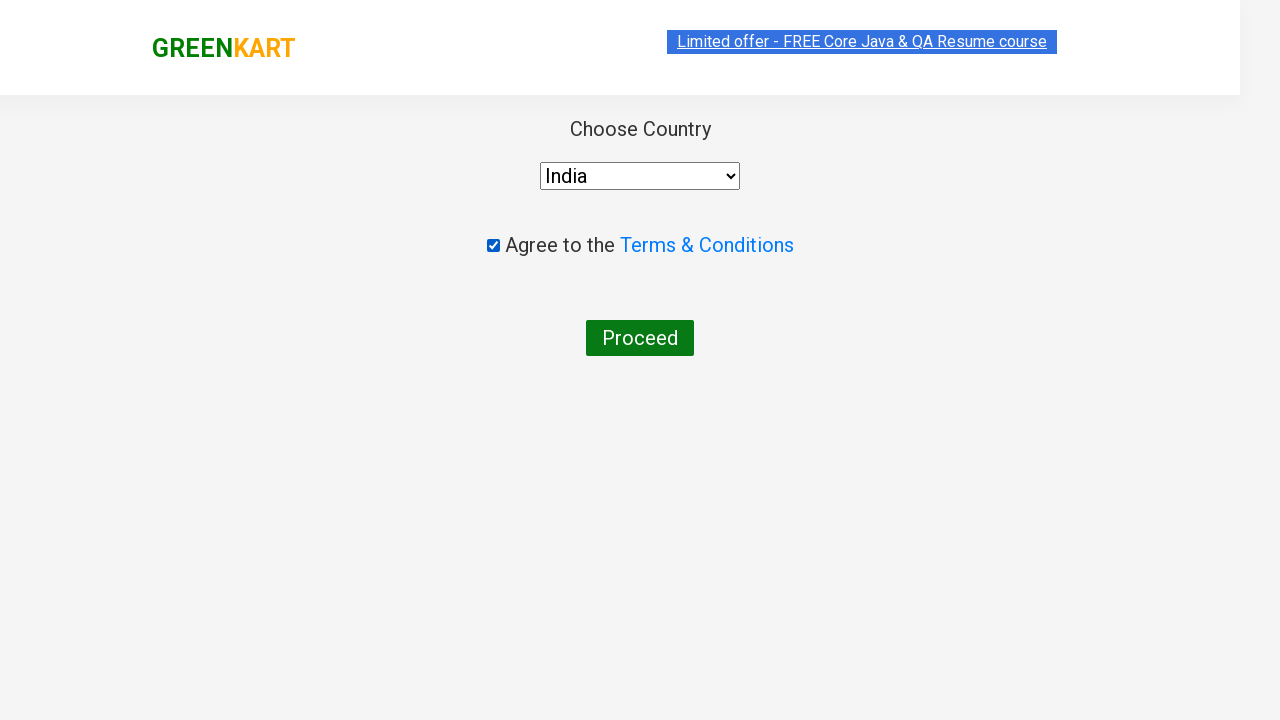

Clicked final submit button to complete order placement at (640, 338) on button
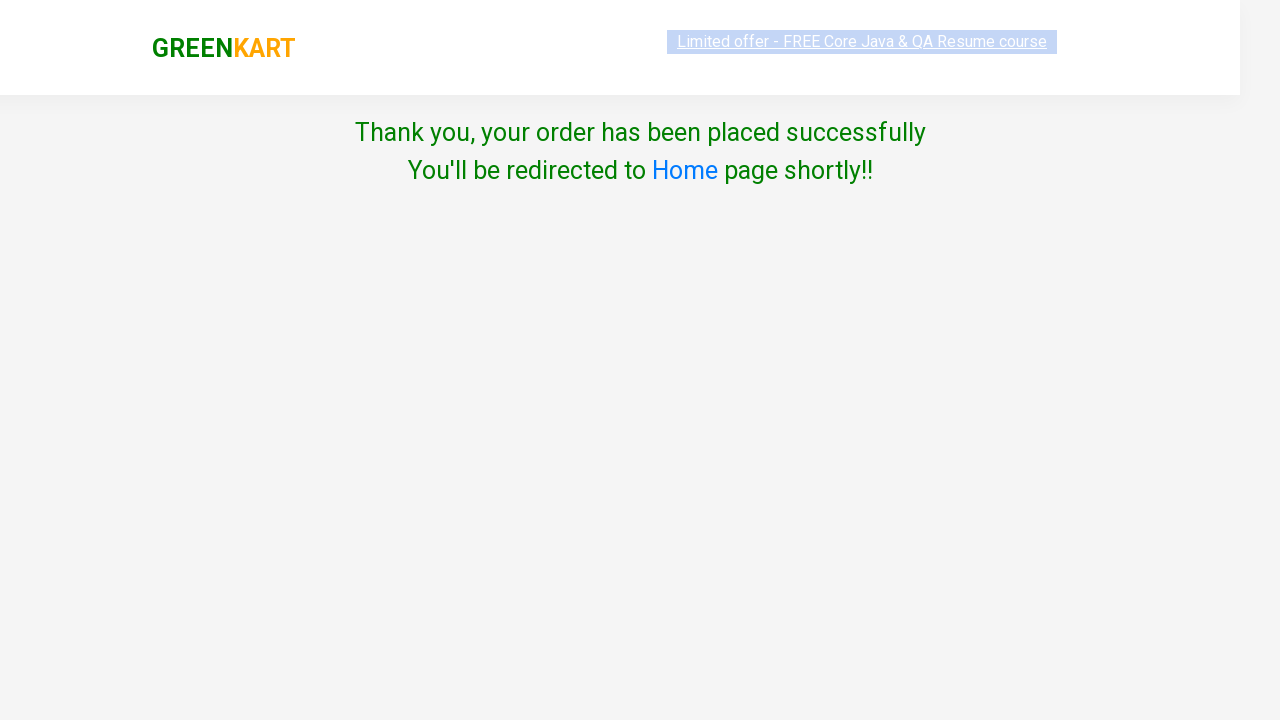

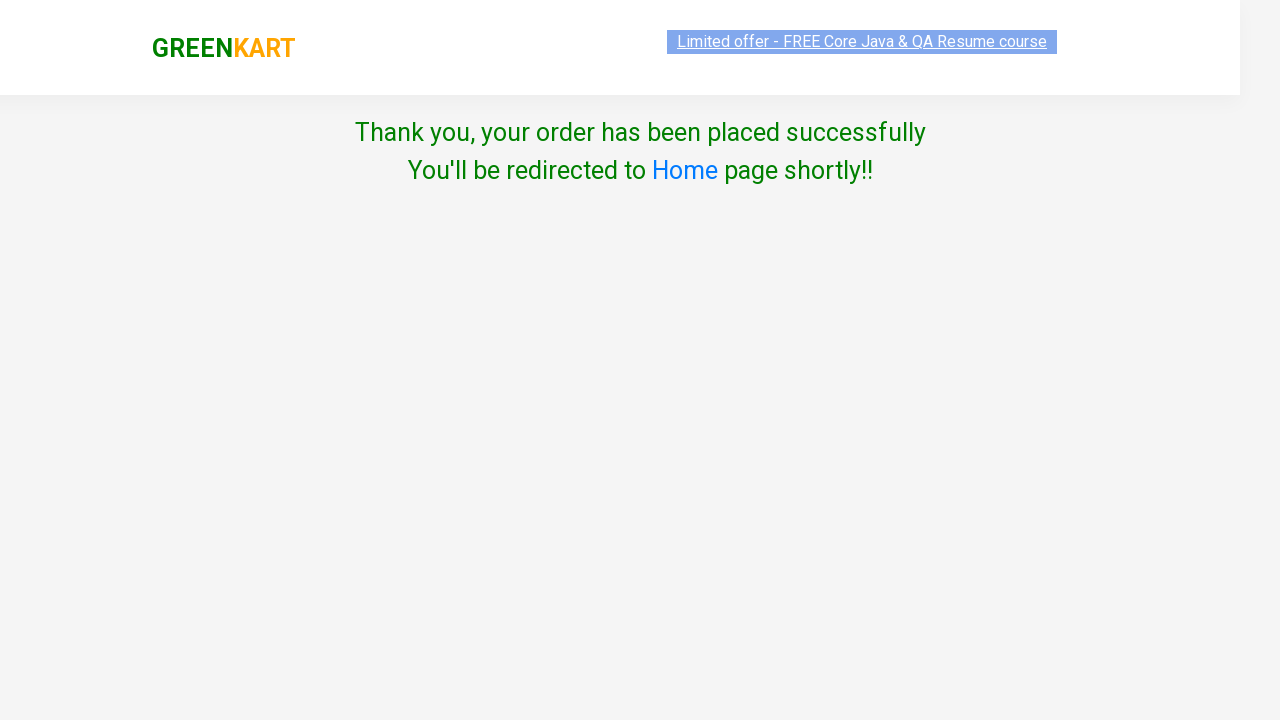